Tests price comparison functionality by extracting and comparing discount prices on an e-commerce page, then navigates to another page to extract blinking text

Starting URL: https://rahulshettyacademy.com/seleniumPractise/#/offers

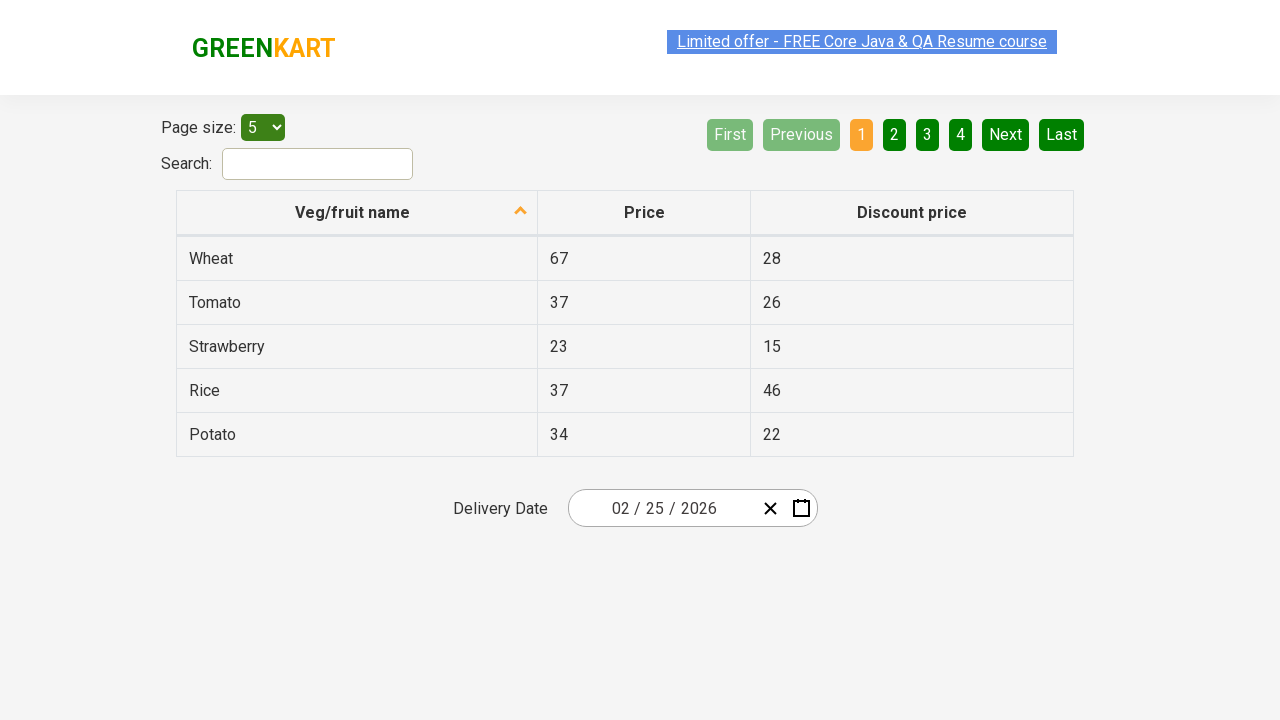

Waited for offers page to load (networkidle)
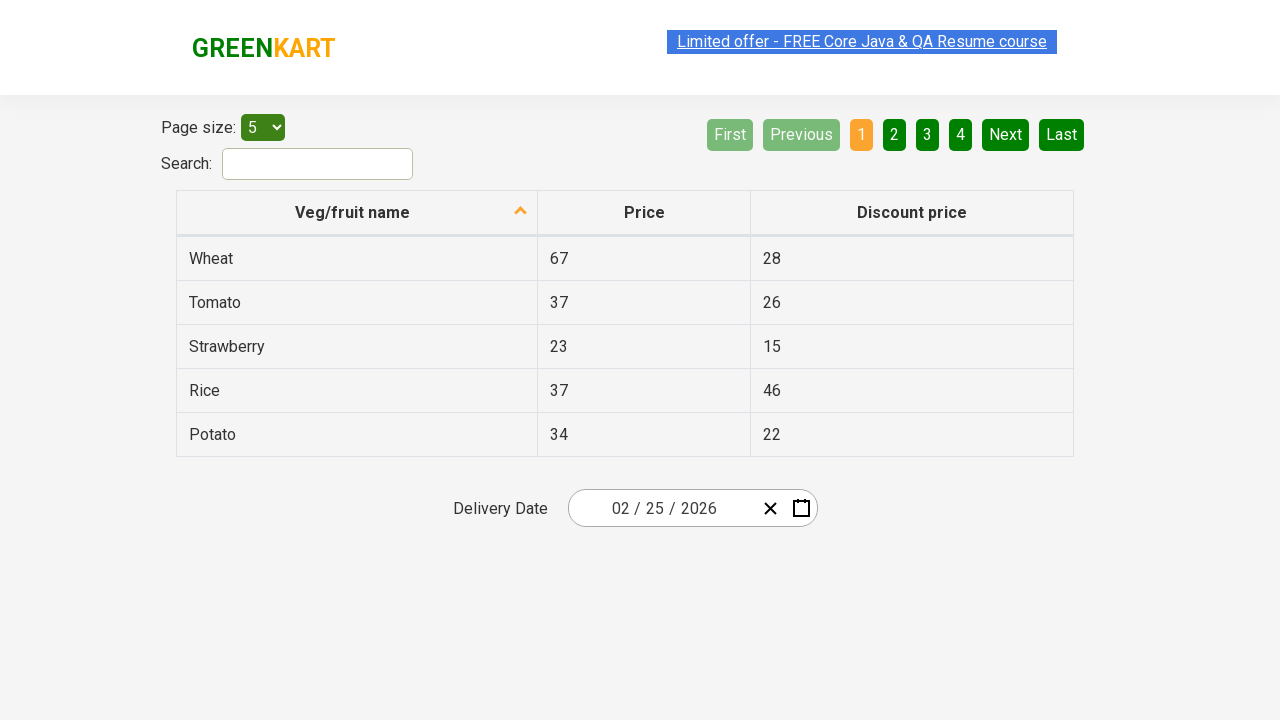

Extracted discount price for Tomato from third column
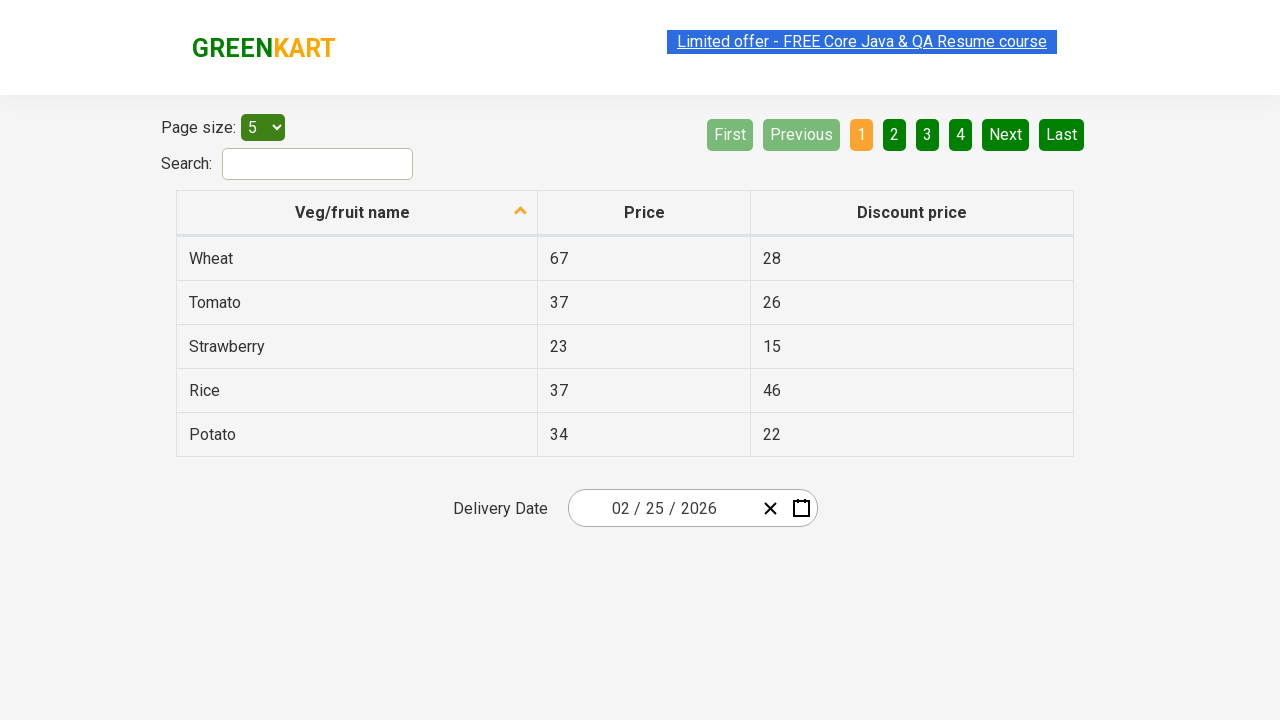

Extracted regular price for Tomato from second column
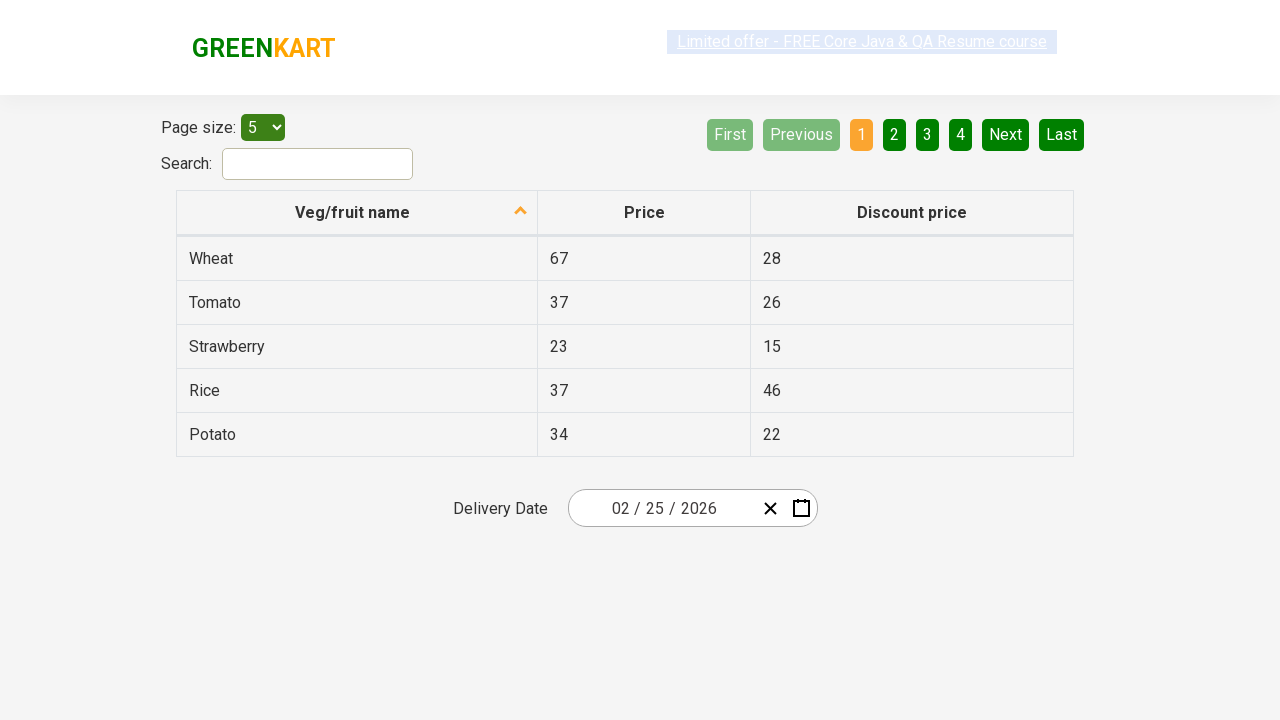

Navigated to dropdowns practice page
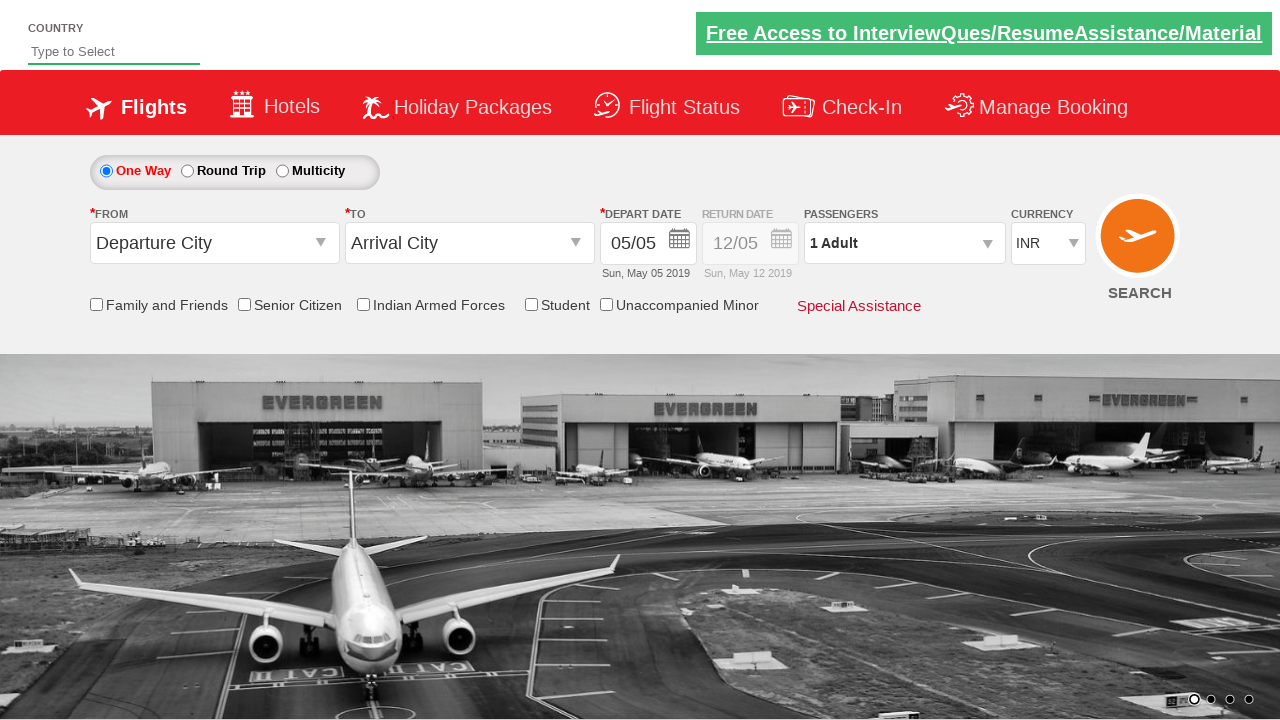

Waited for dropdowns practice page to load (networkidle)
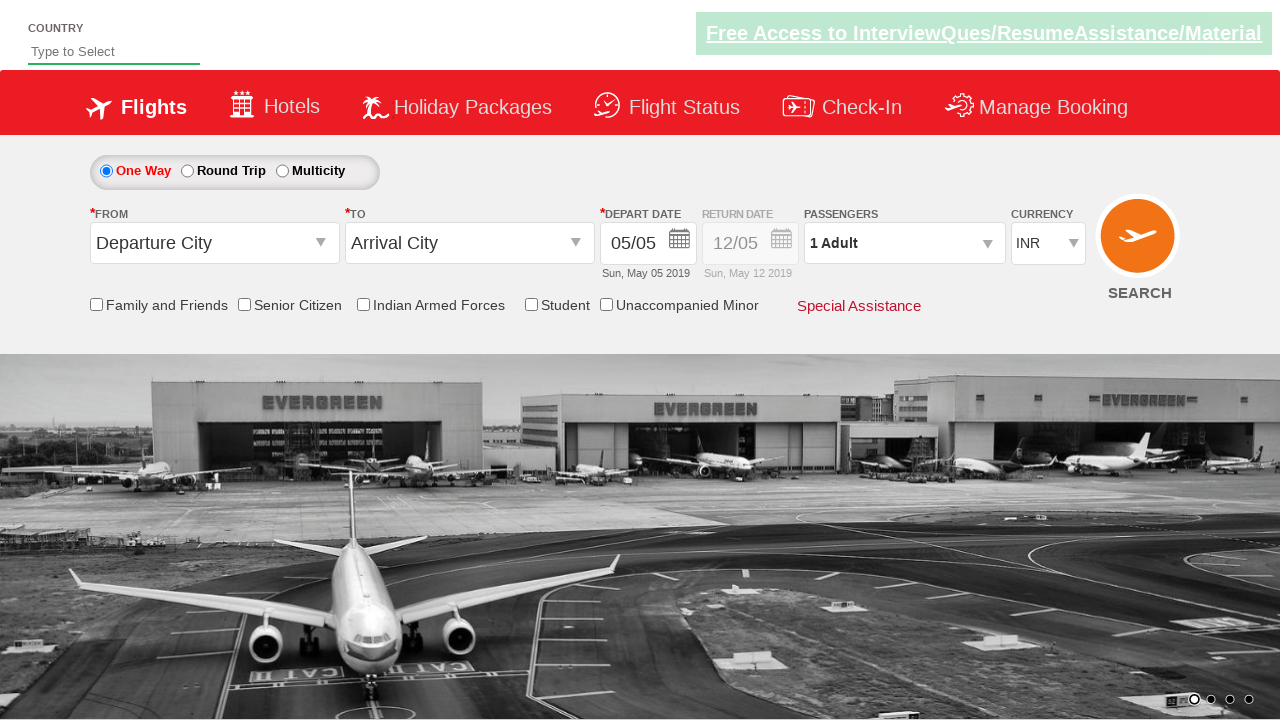

Extracted blinking text from the page
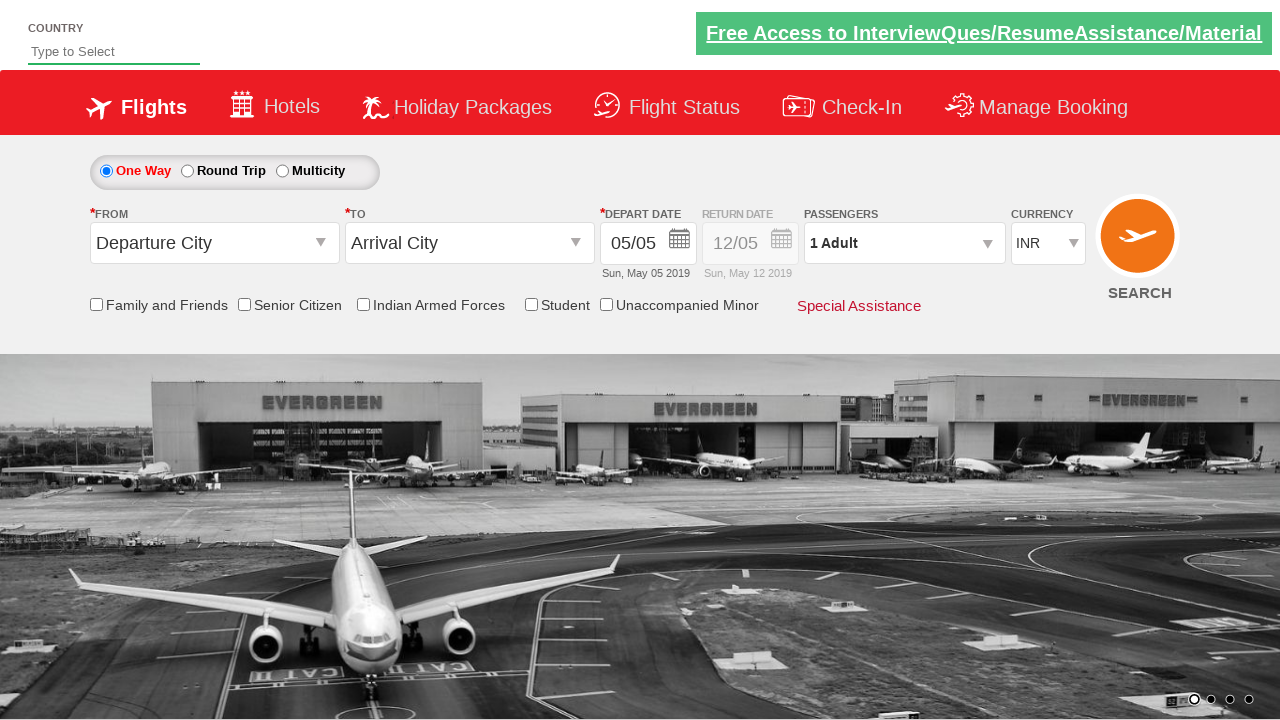

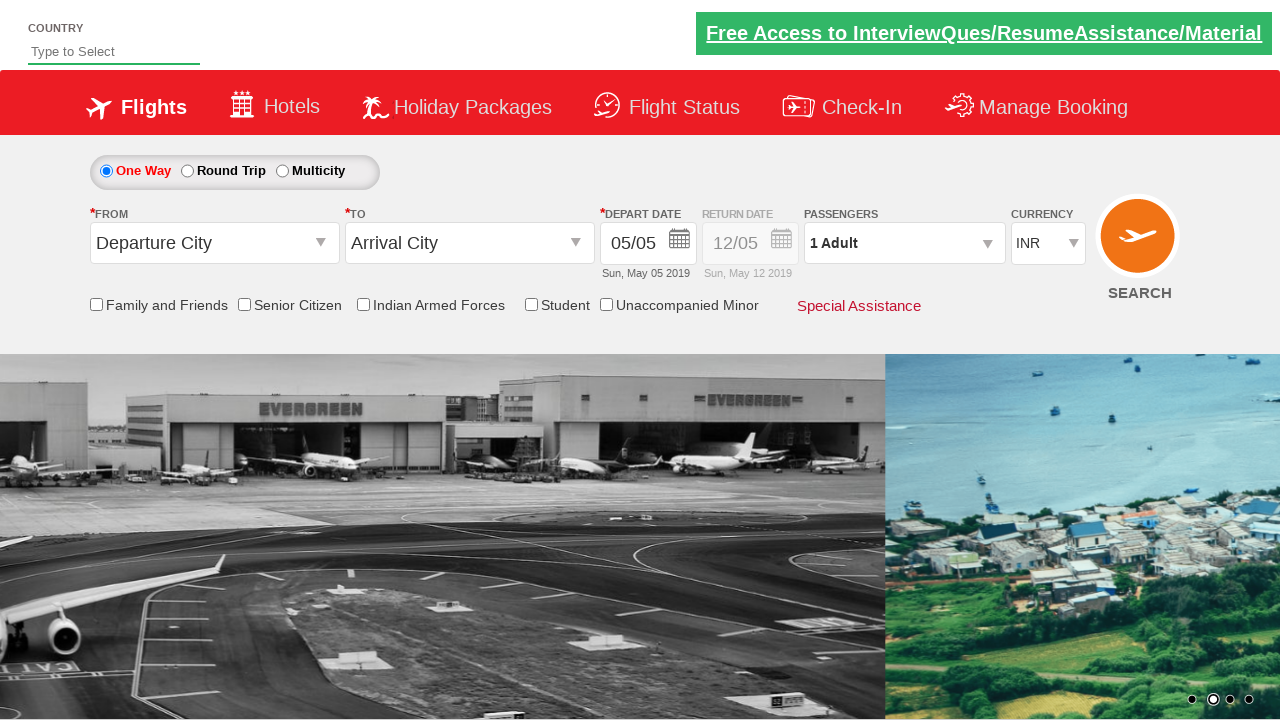